Tests a slow calculator web application by performing a simple addition (1+2) and waiting for the result to appear after the spinner disappears

Starting URL: https://bonigarcia.dev/selenium-webdriver-java/slow-calculator.html

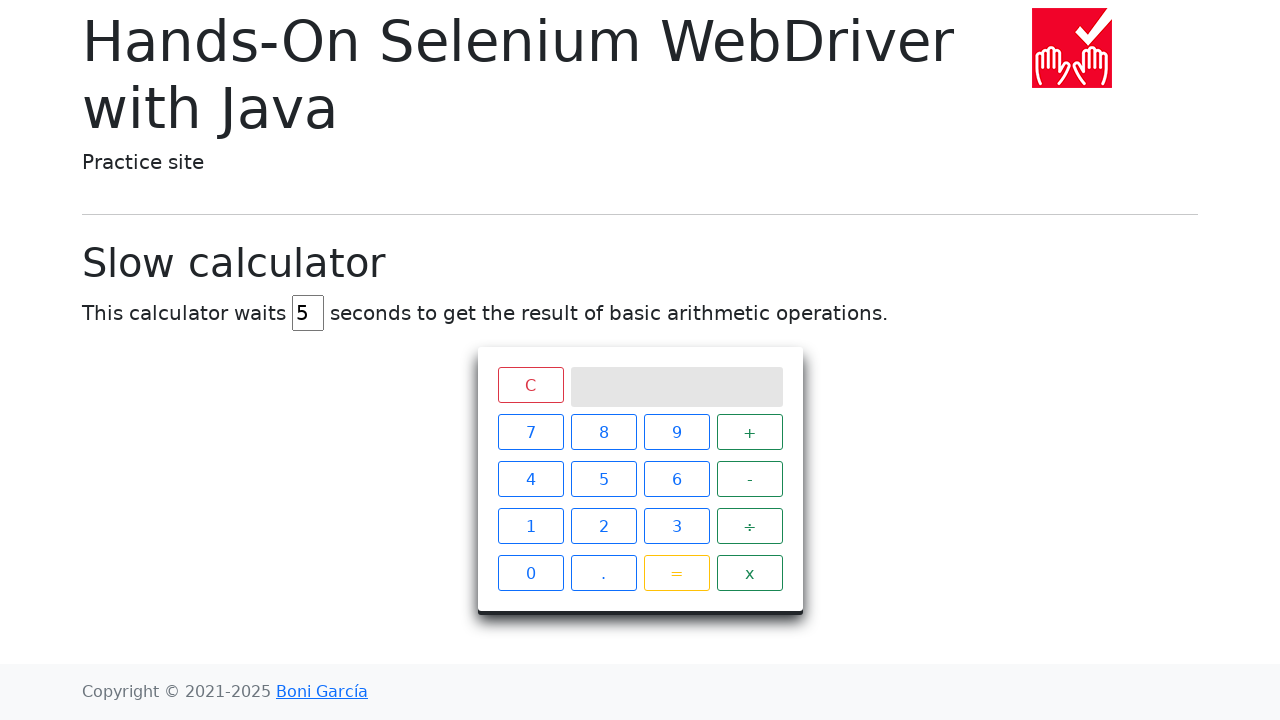

Navigated to slow calculator application
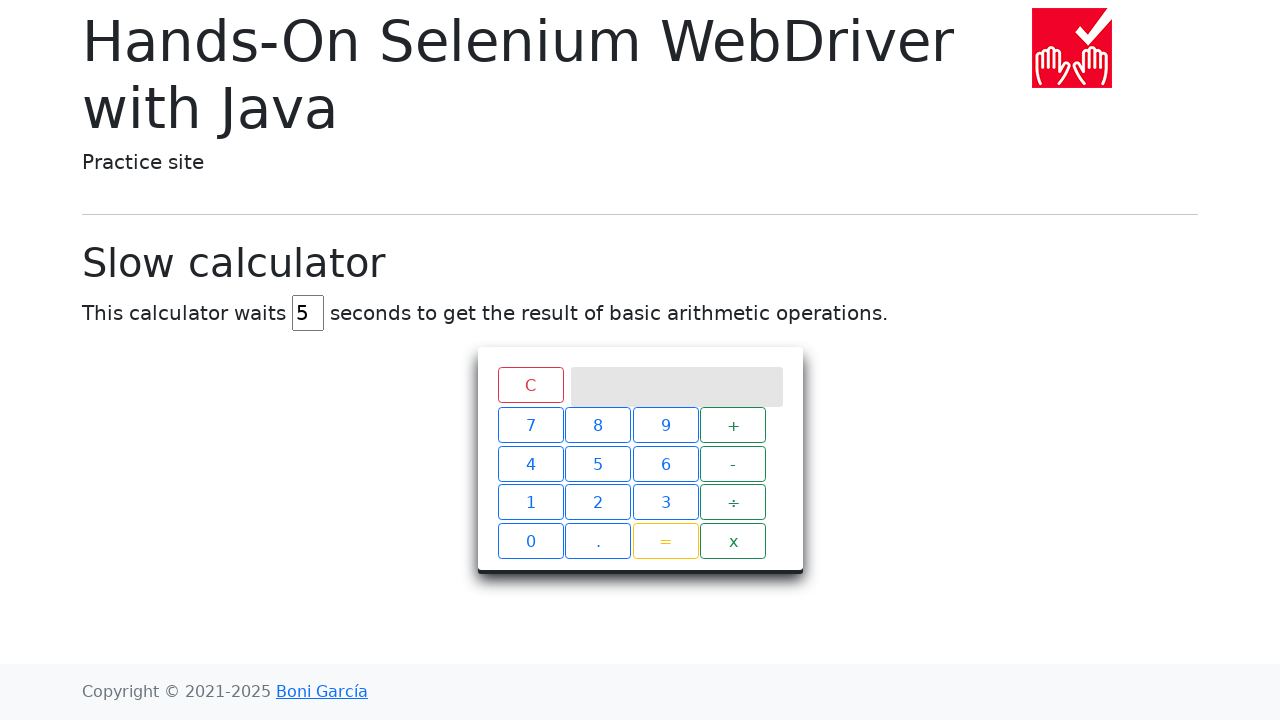

Clicked number 1 at (530, 526) on xpath=//span[text()='1']
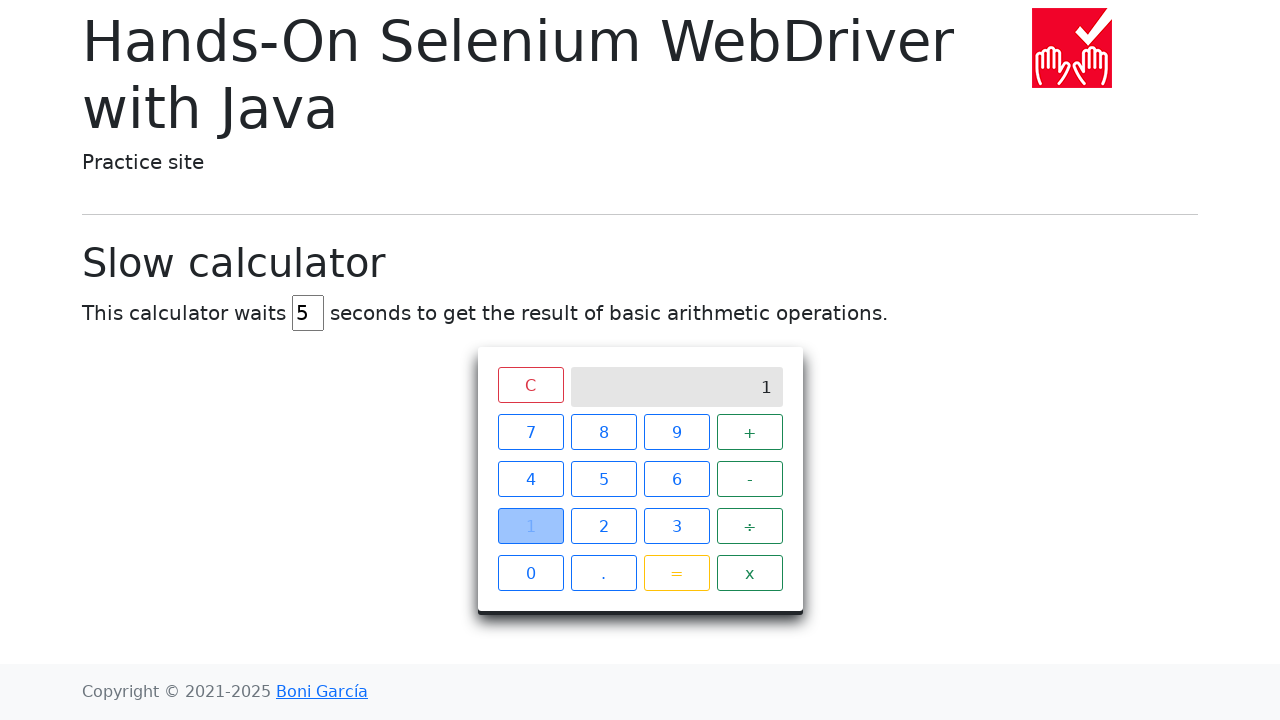

Clicked plus operator at (750, 432) on xpath=//span[text()='+']
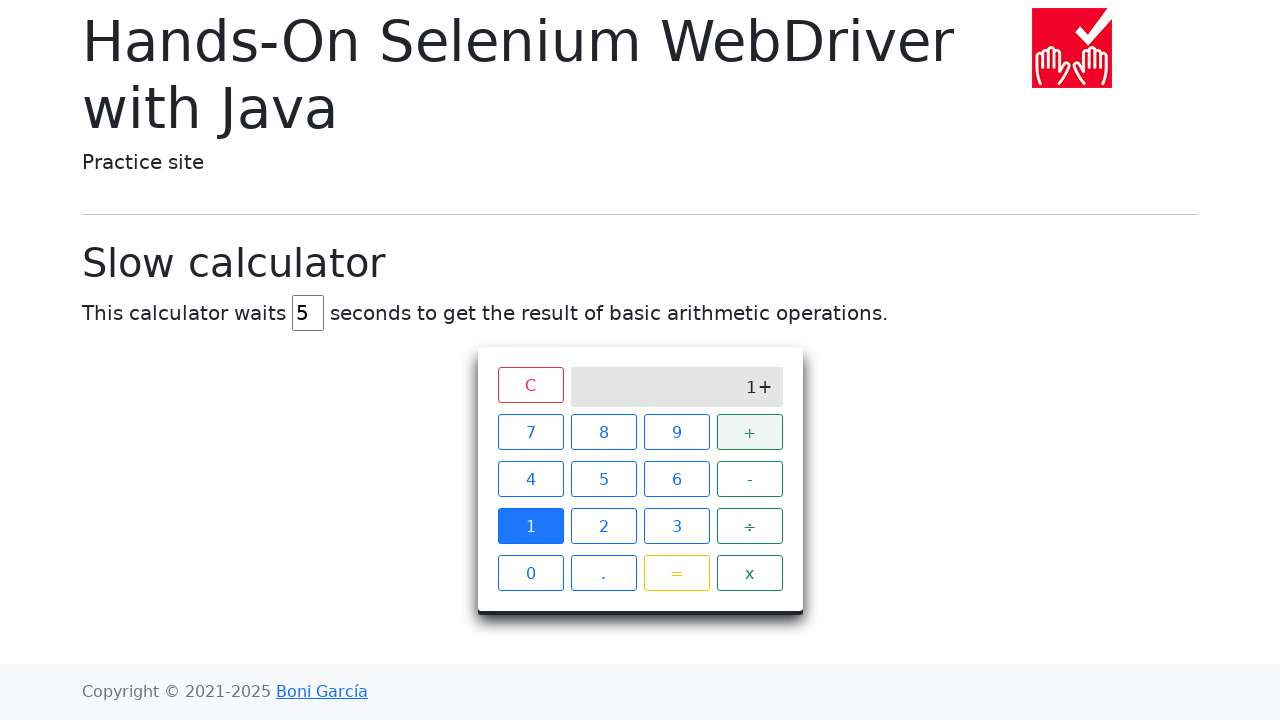

Clicked number 2 at (604, 526) on xpath=//span[text()='2']
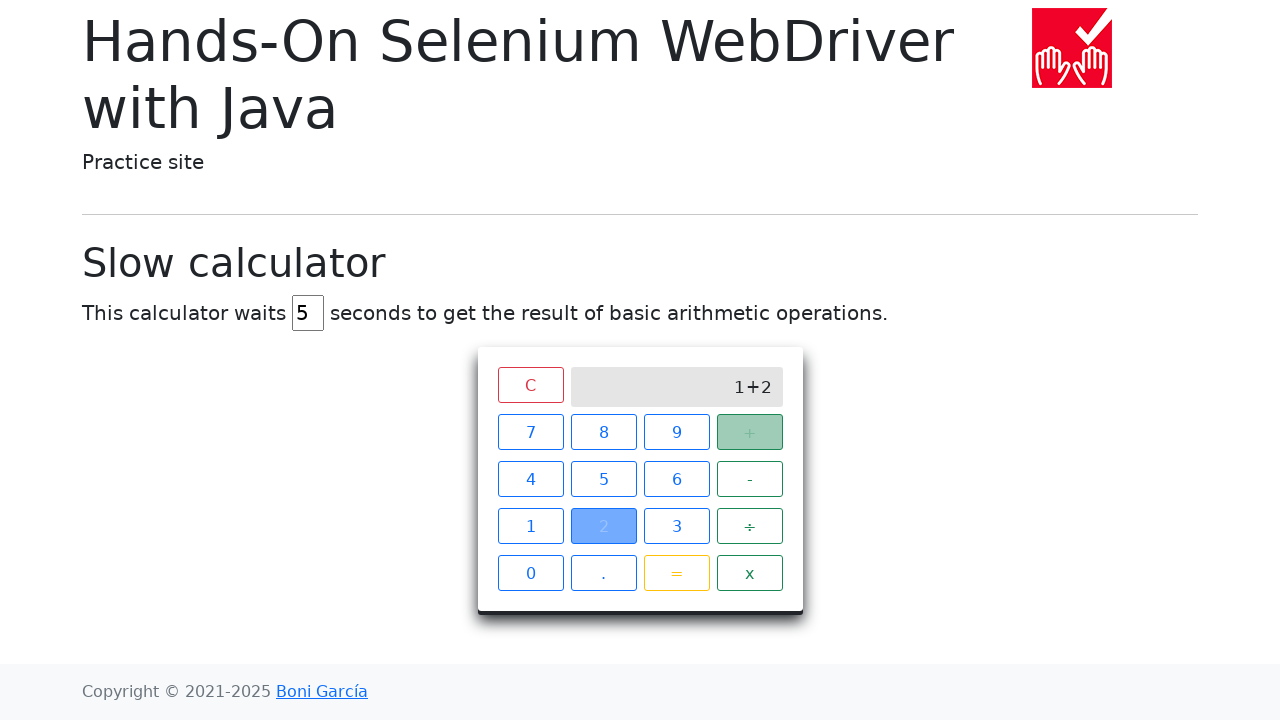

Clicked equals button to calculate result at (676, 573) on xpath=//span[text()='=']
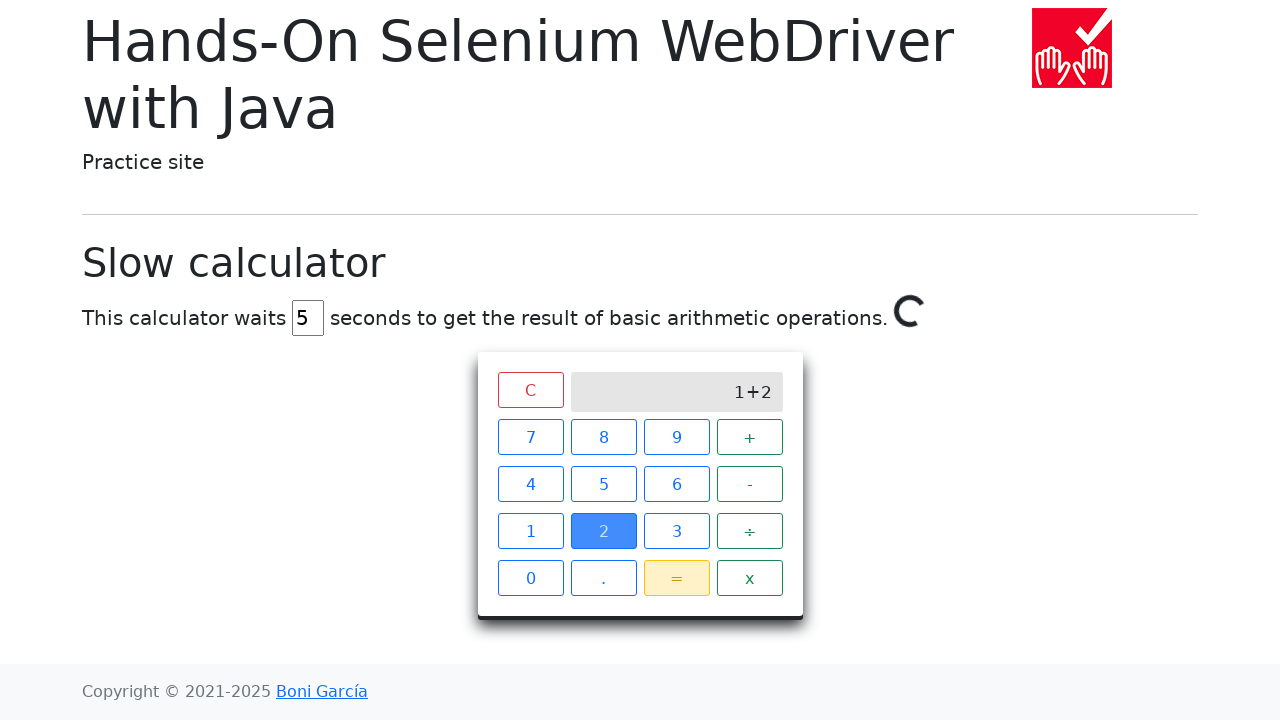

Spinner disappeared and calculation completed
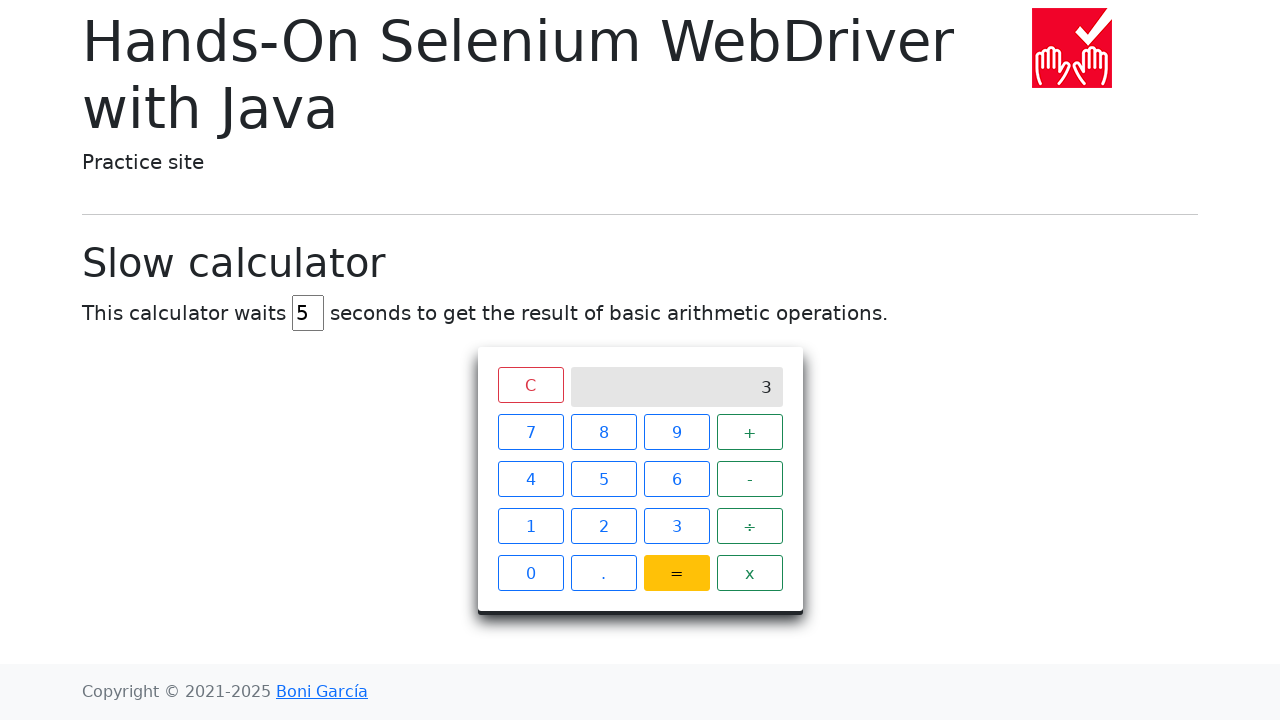

Verified result is displayed on calculator
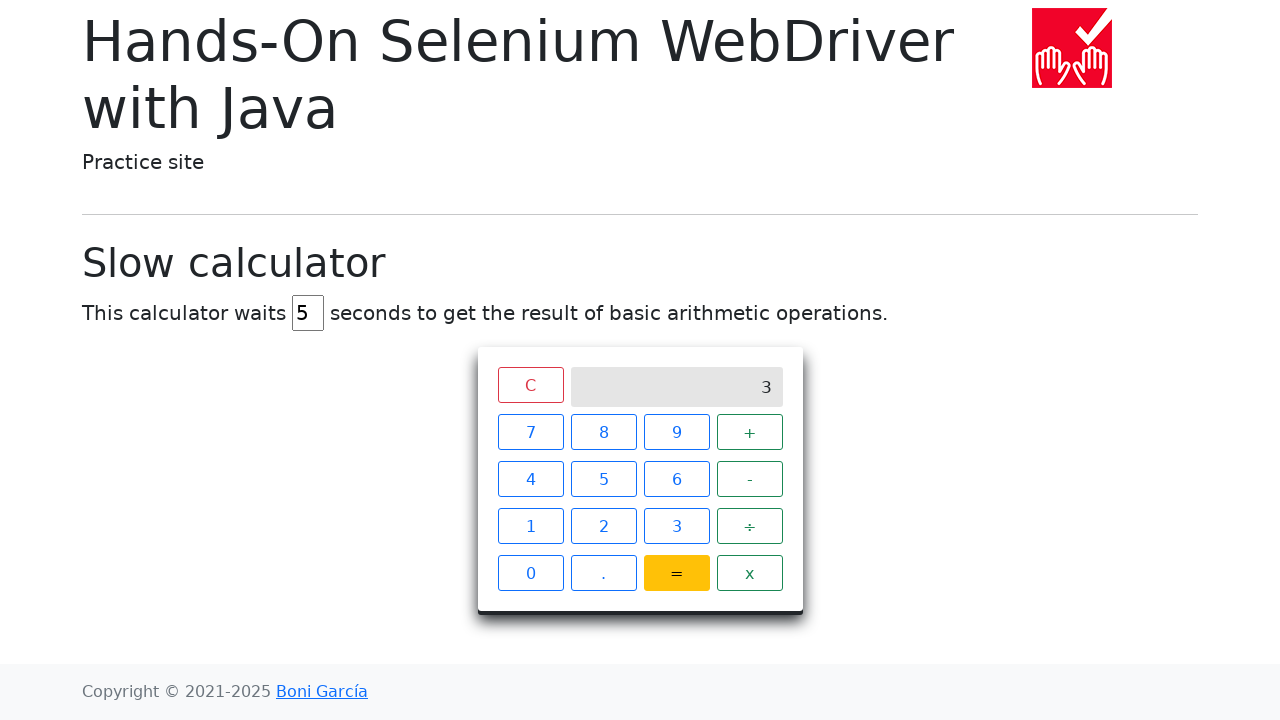

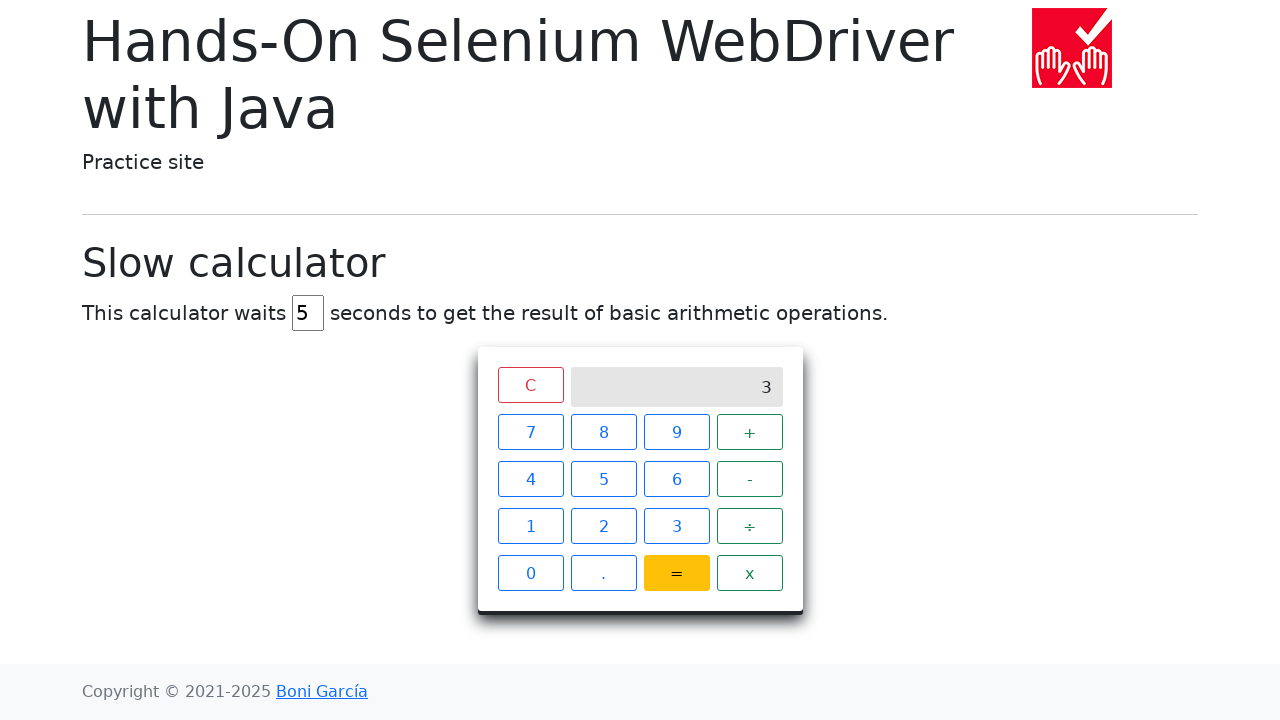